Tests e-commerce cart functionality by adding multiple products to cart, verifying total price, and removing items

Starting URL: https://www.demoblaze.com/index.html

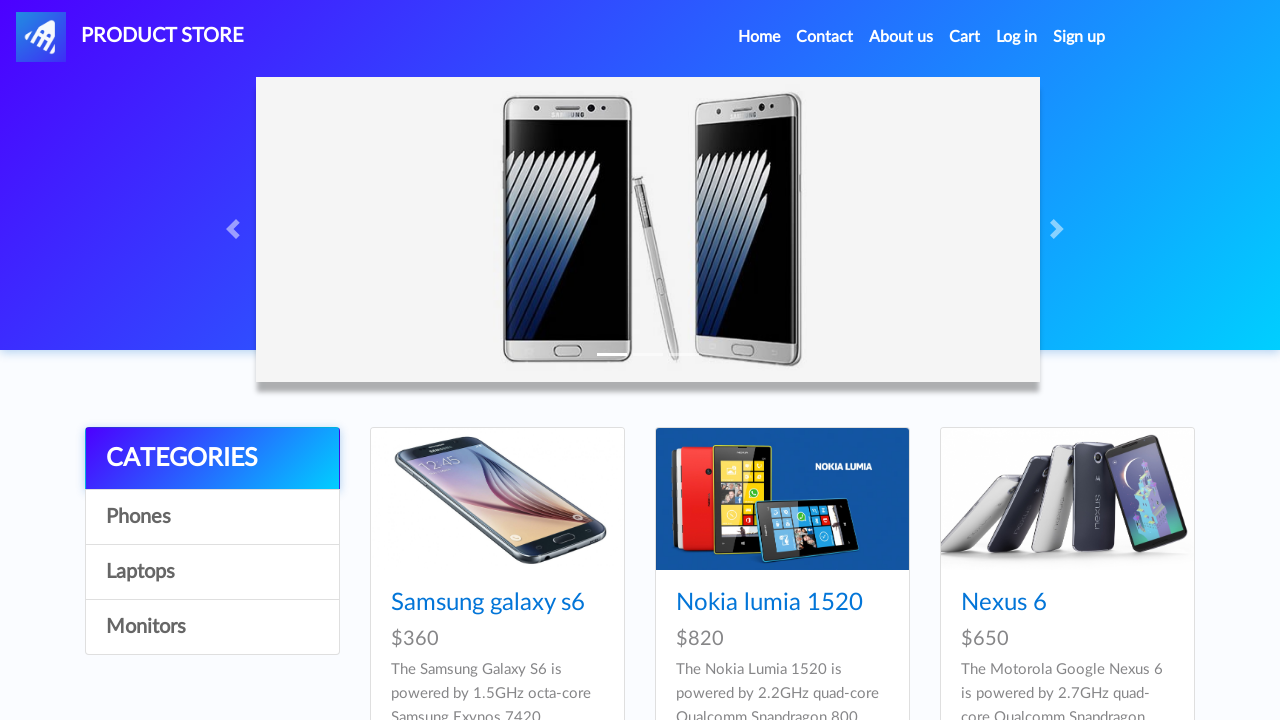

Clicked on Nexus 6 product at (1004, 603) on xpath=//a[contains(text(),'Nexus 6')]
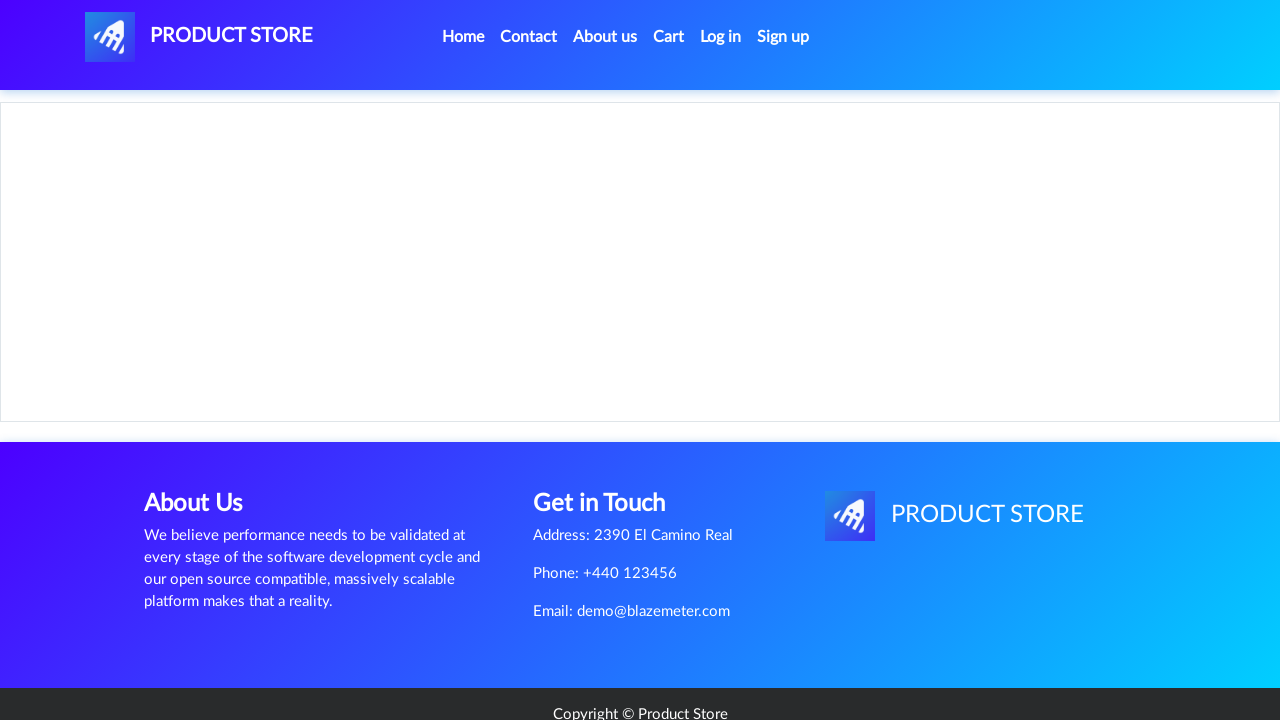

Clicked 'Add to cart' button for Nexus 6 at (610, 440) on xpath=//a[contains(text(),'Add to cart')]
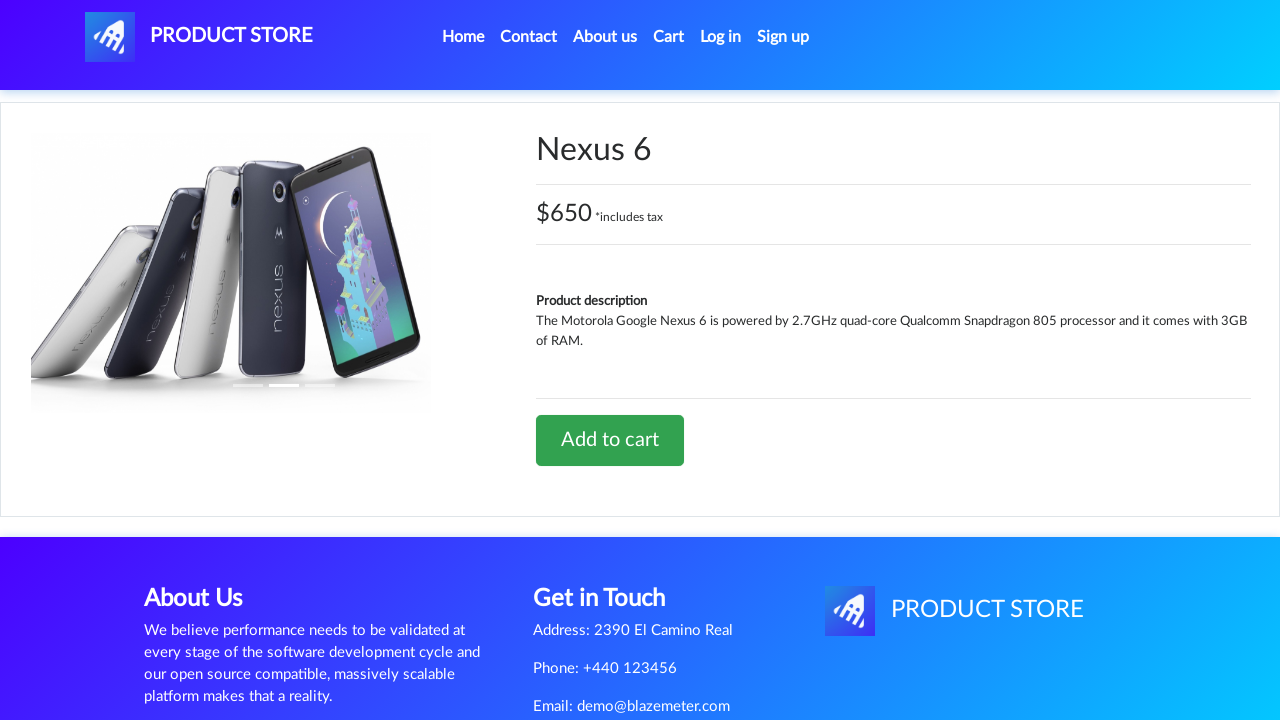

Set up dialog handler to accept alerts
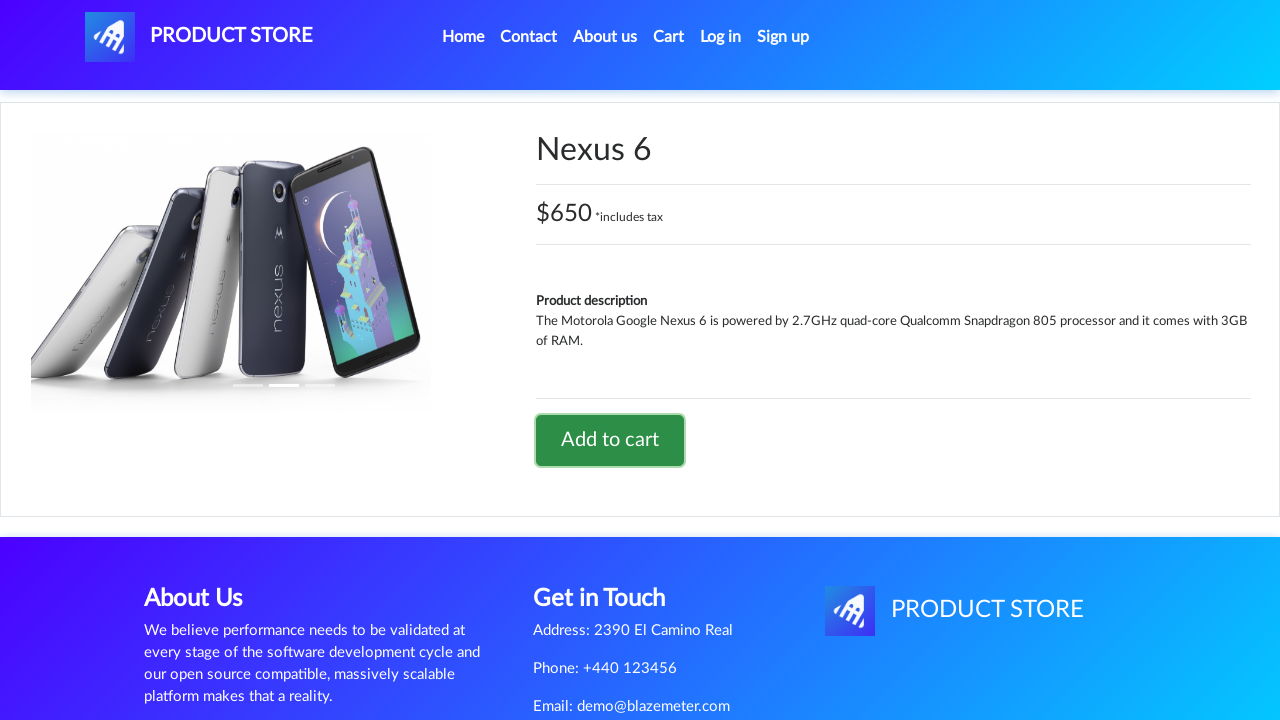

Navigated back to home page at (463, 37) on a:has-text('Home')
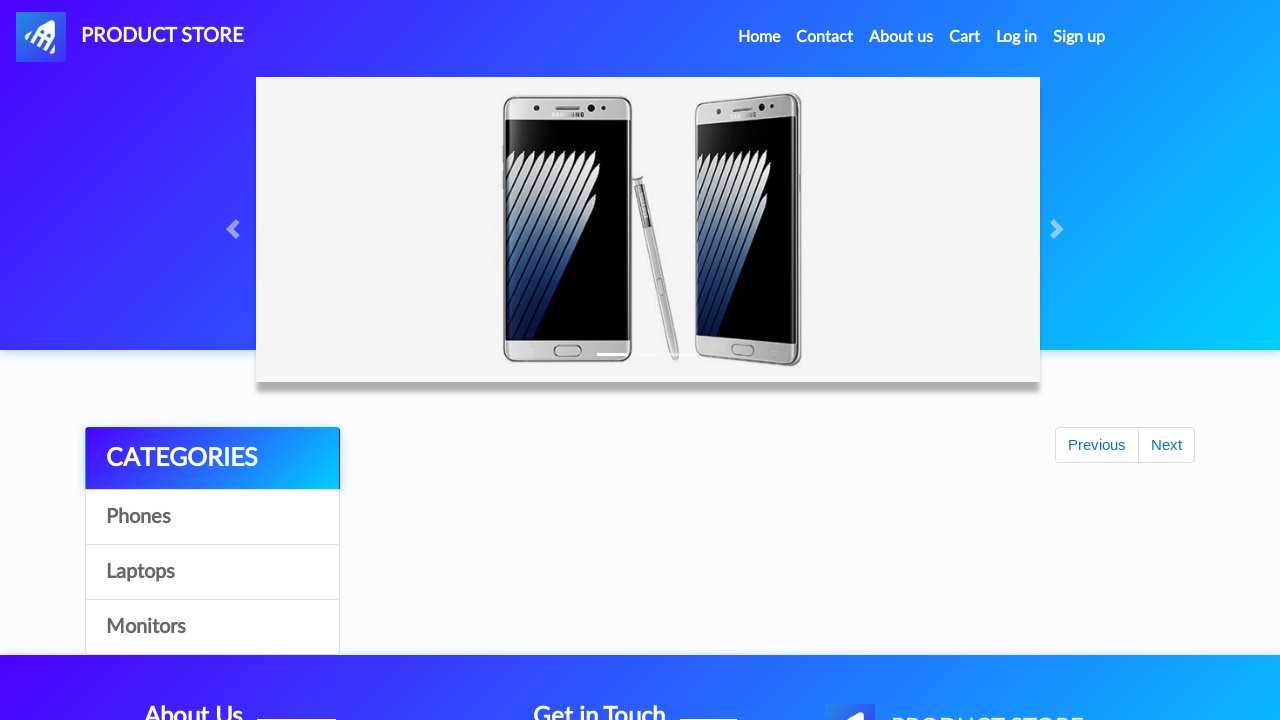

Clicked on Samsung Galaxy S6 product at (488, 603) on xpath=//a[contains(text(),'Samsung galaxy s6')]
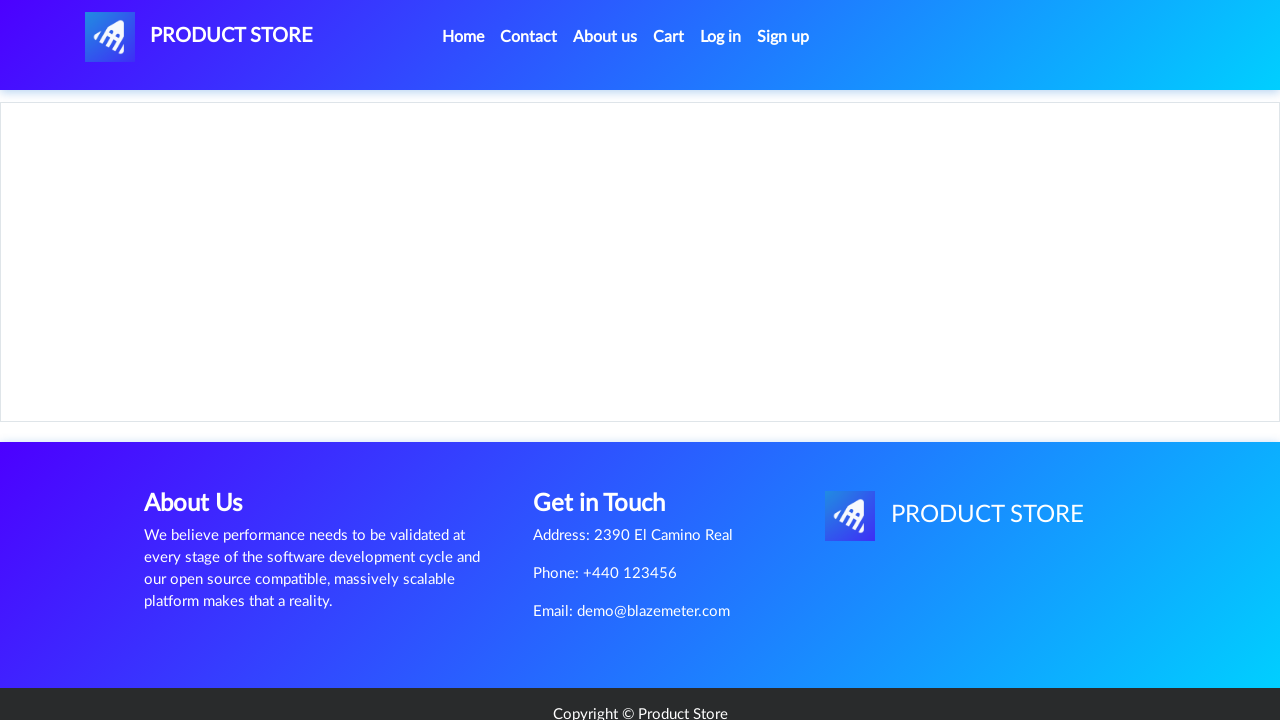

Clicked 'Add to cart' button for Samsung Galaxy S6 at (610, 440) on xpath=//a[contains(text(),'Add to cart')]
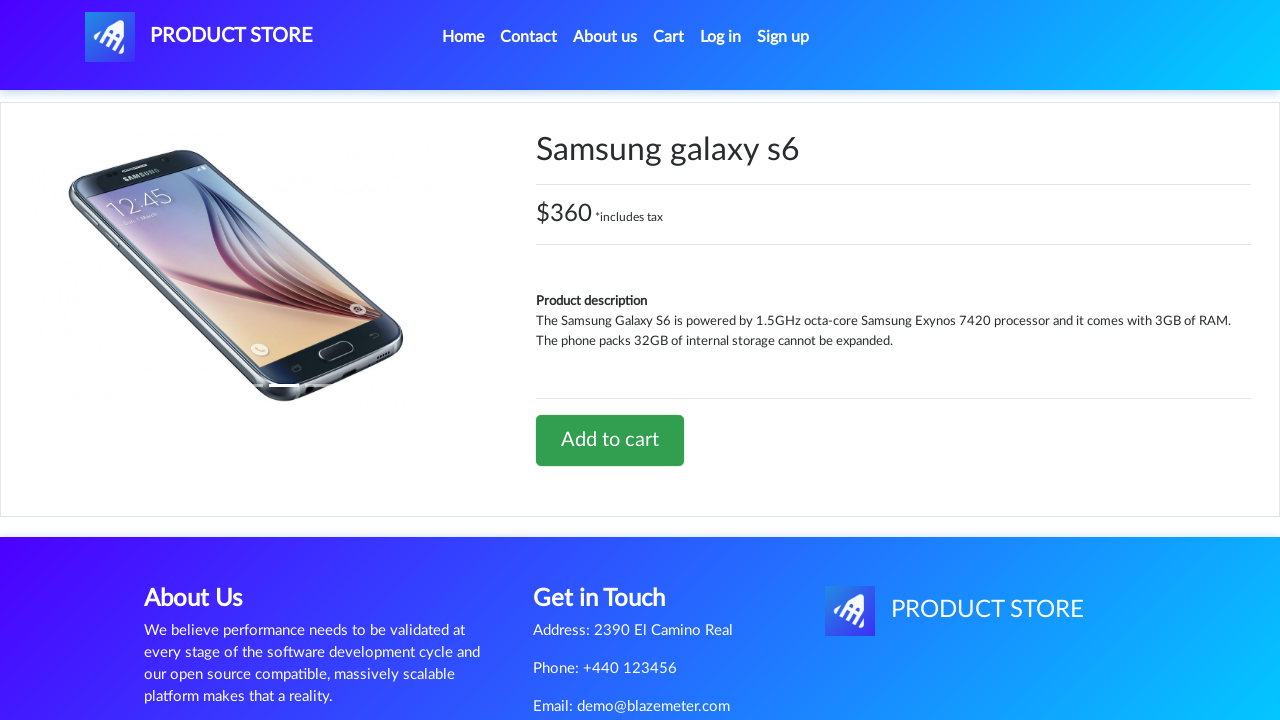

Navigated back to home page at (463, 37) on a:has-text('Home')
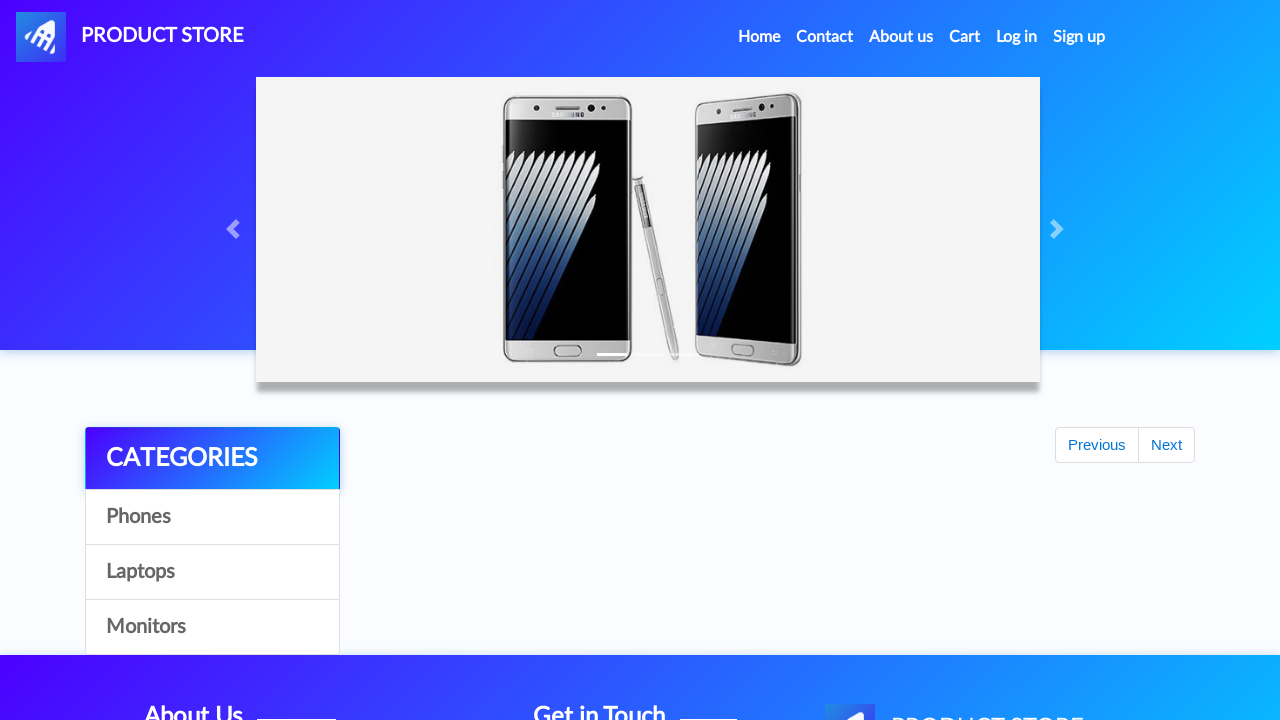

Clicked on Nokia Lumia 1520 product at (769, 483) on xpath=//a[contains(text(),'Nokia lumia 1520')]
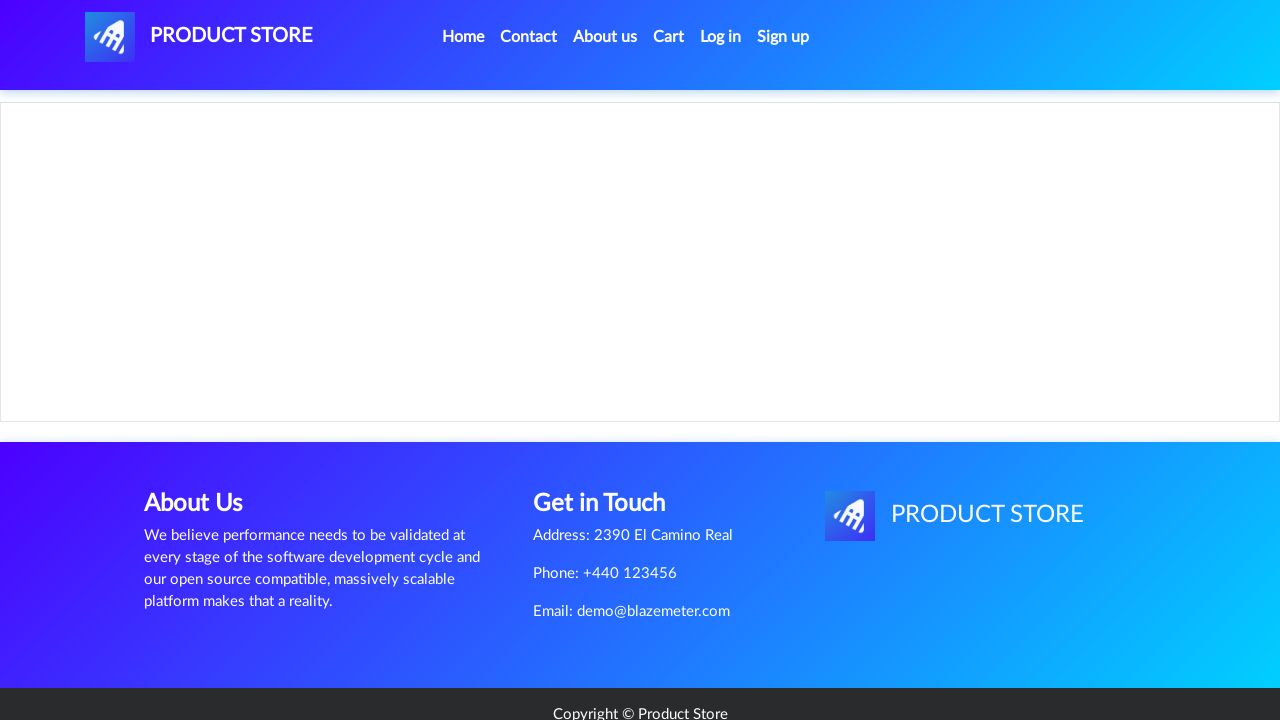

Clicked 'Add to cart' button for Nokia Lumia 1520 at (610, 440) on xpath=//a[contains(text(),'Add to cart')]
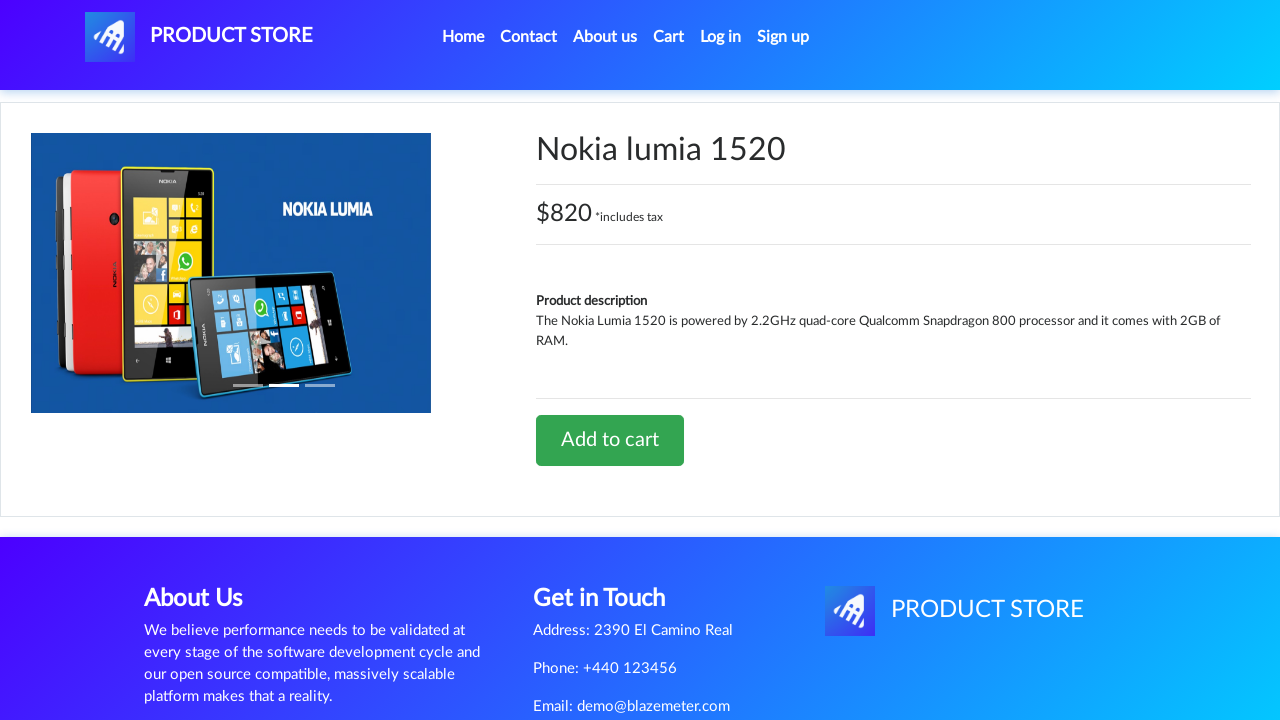

Navigated to shopping cart at (669, 37) on xpath=//a[@id='cartur']
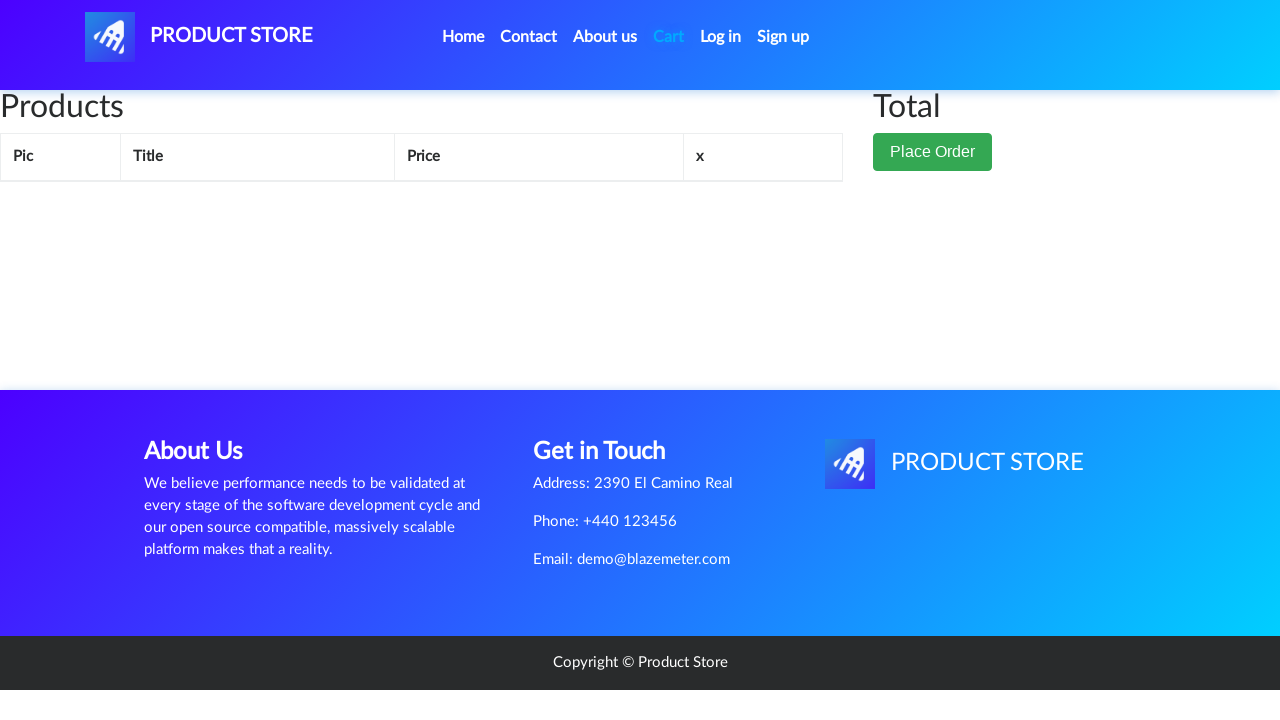

Cart loaded and total price element is visible
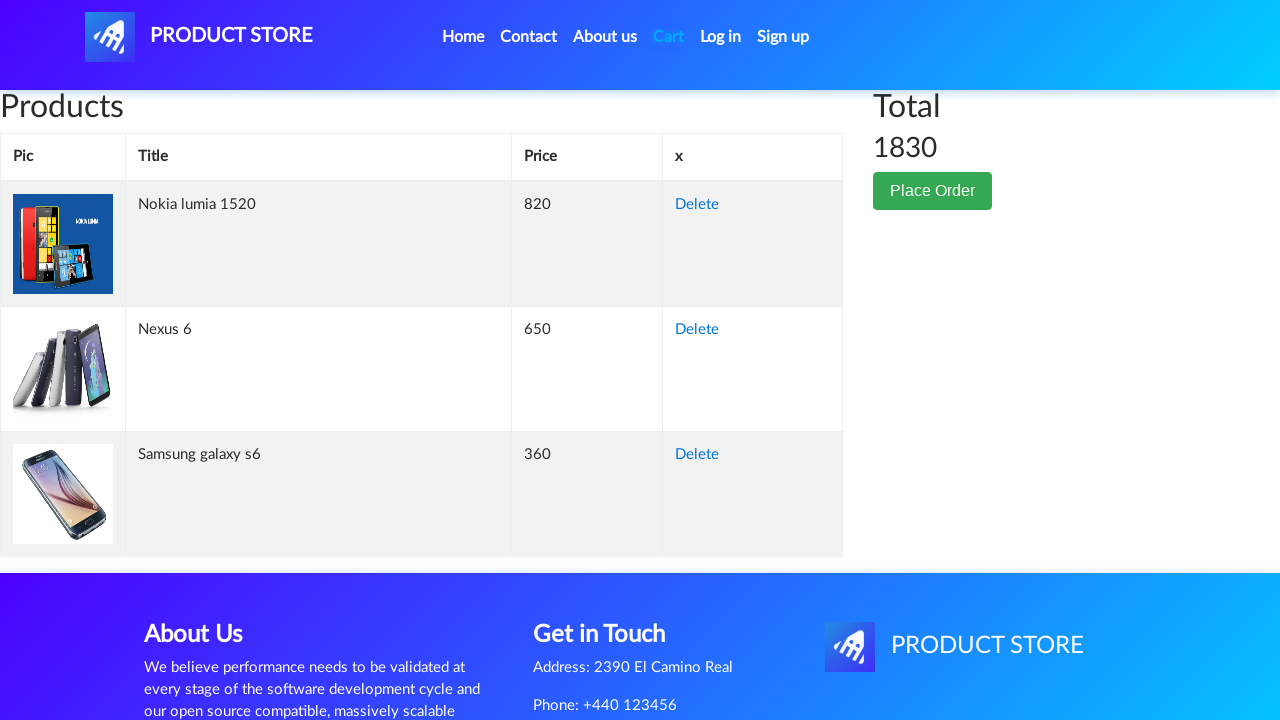

Retrieved cart total: 1830
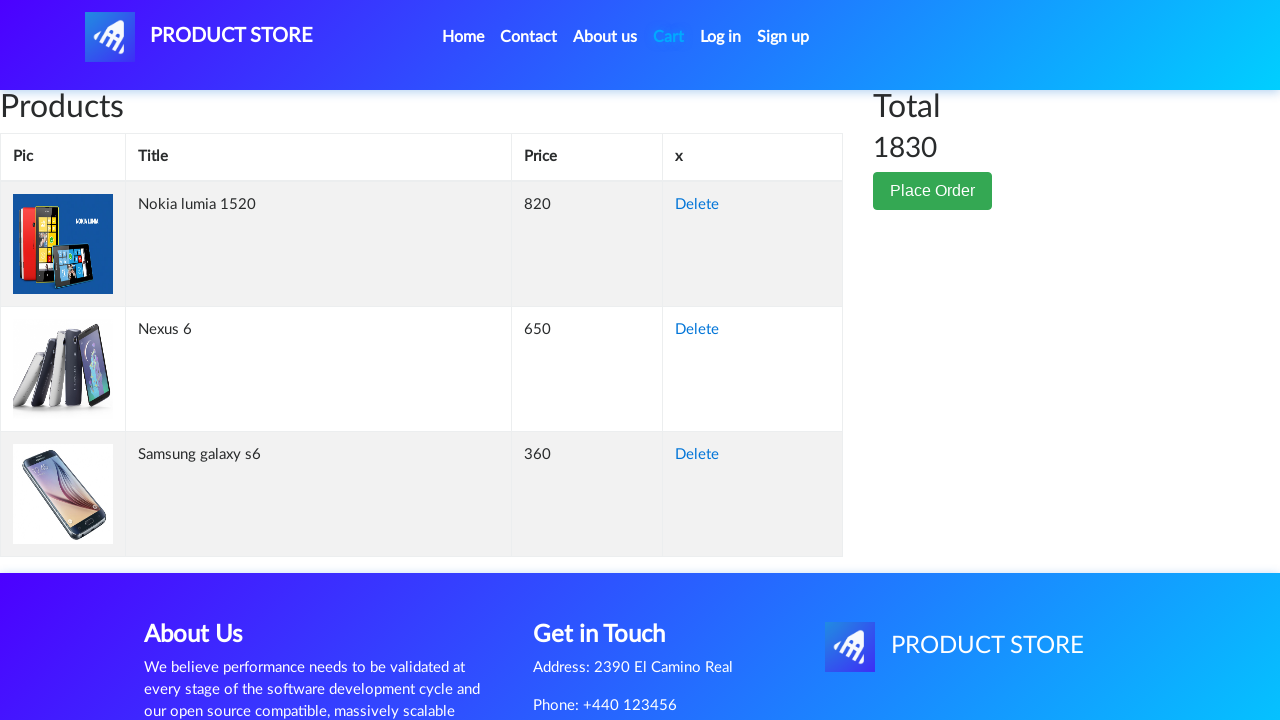

Deleted Nexus 6 from cart at (697, 205) on xpath=//tbody/tr[1]/td[4]/a[1]
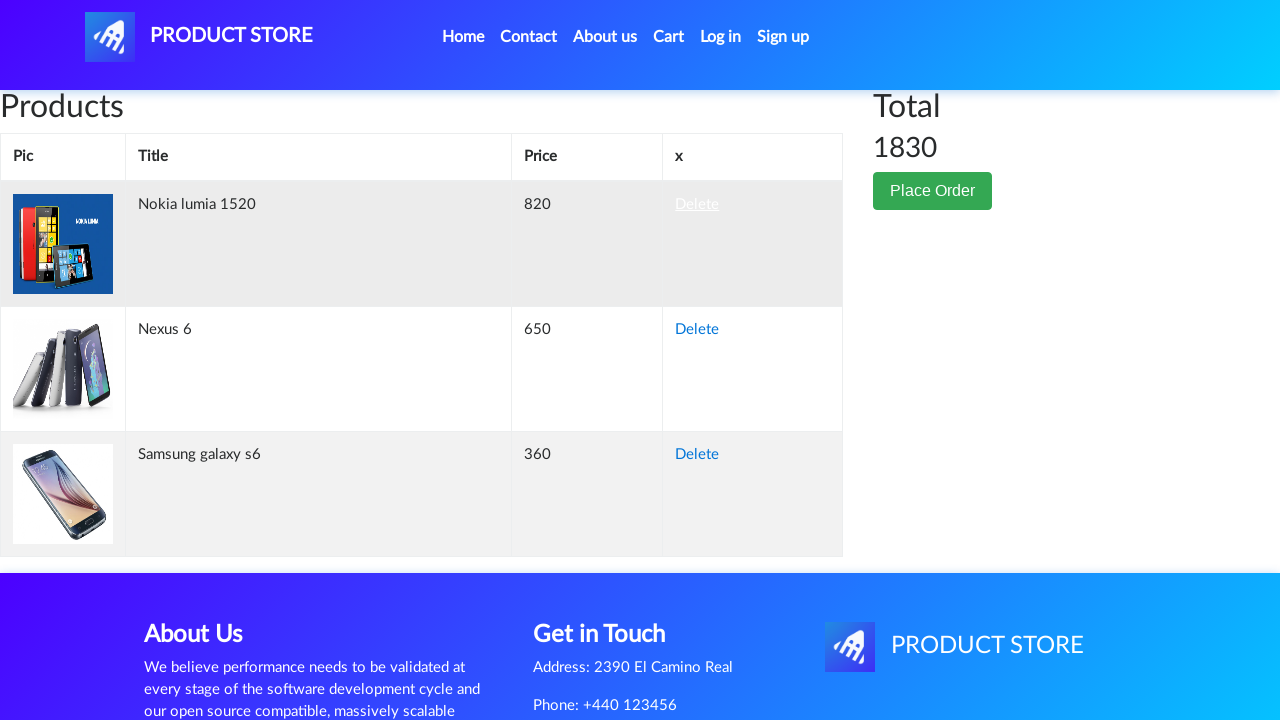

Waited for cart total to update after item removal
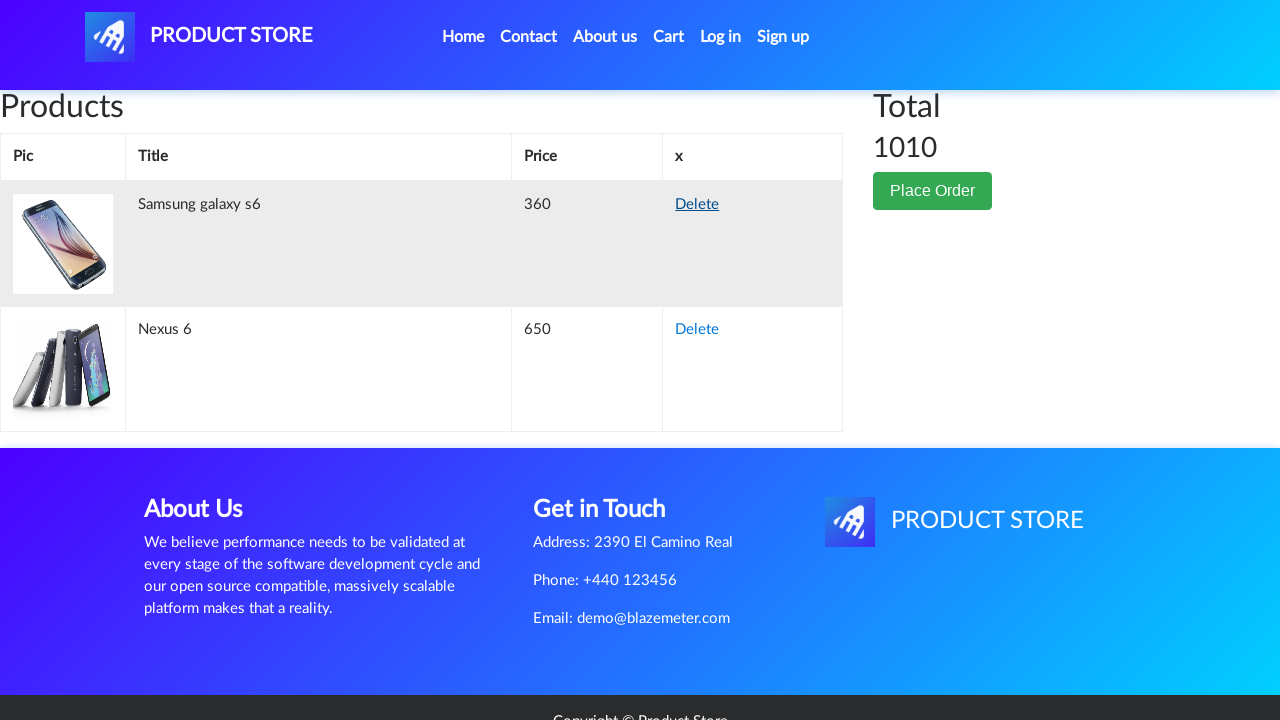

Retrieved updated cart total after deletion: 1010
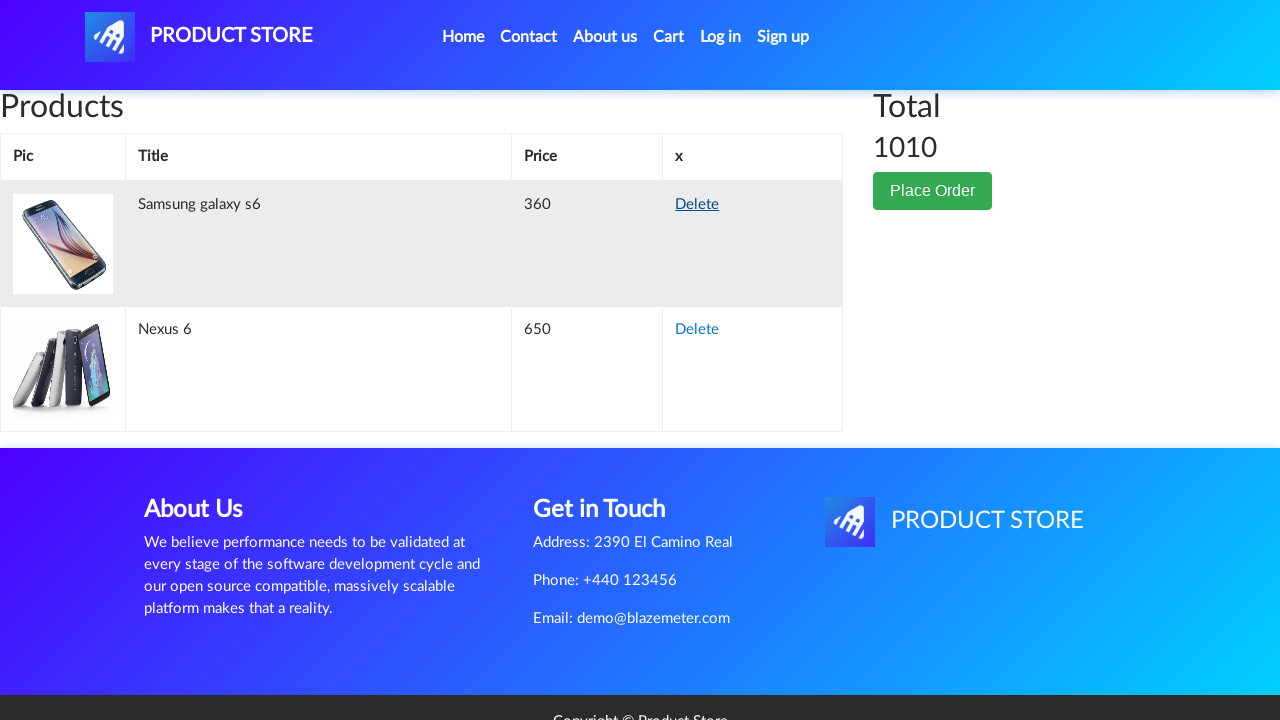

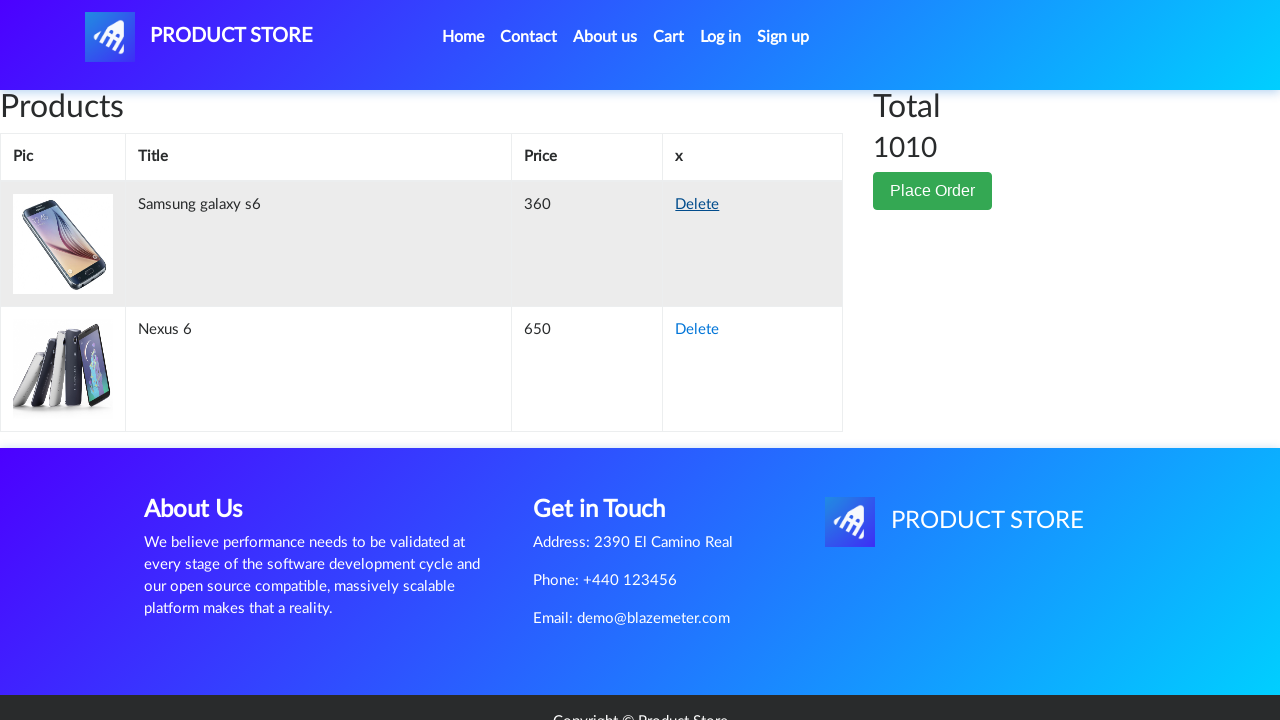